Tests that clicking the JS Confirm button and dismissing the dialog shows "You clicked: Cancel" text

Starting URL: https://the-internet.herokuapp.com/javascript_alerts

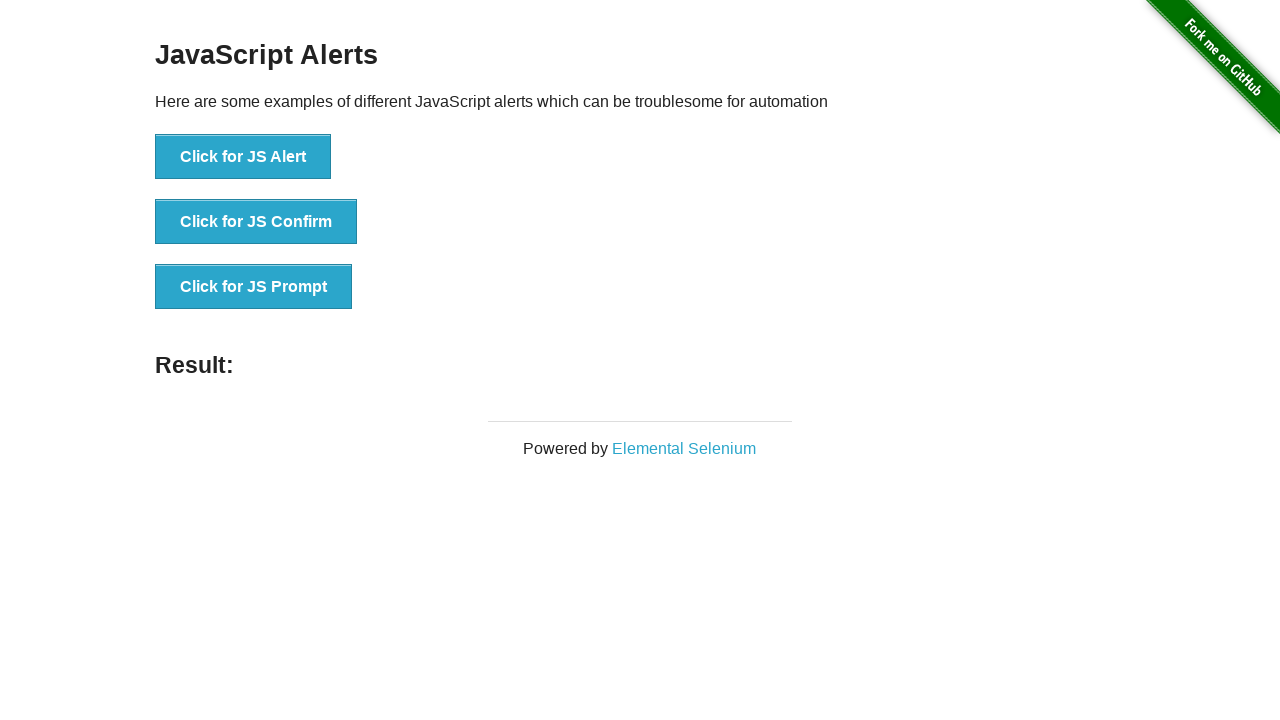

Set up dialog handler to dismiss confirmation dialogs
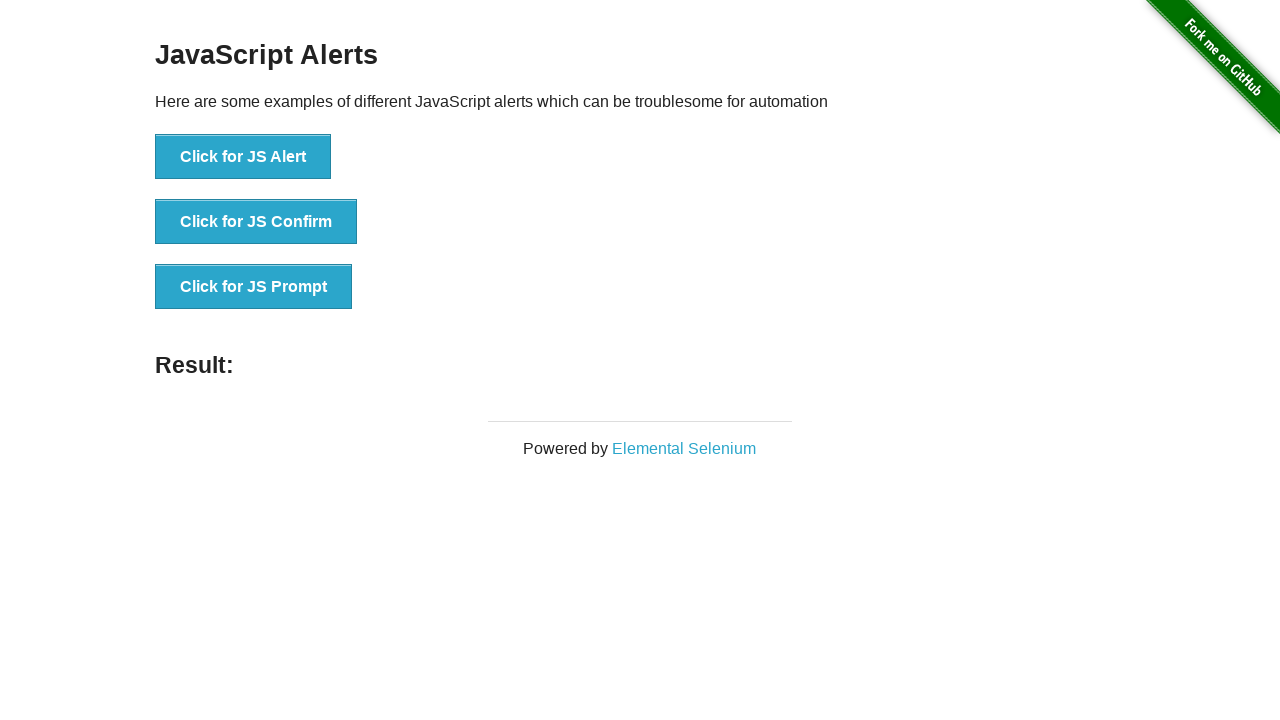

Clicked the JS Confirm button at (256, 222) on internal:role=button[name="Click for JS Confirm"i]
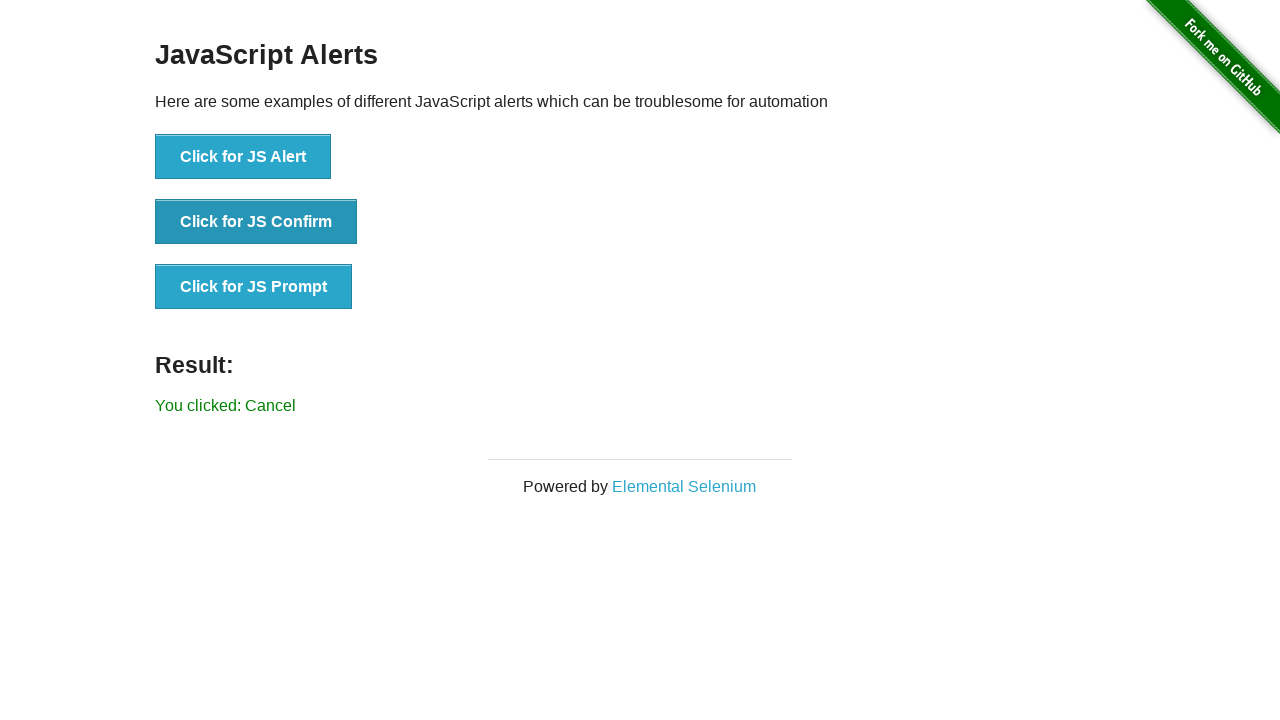

Waited for result element to appear
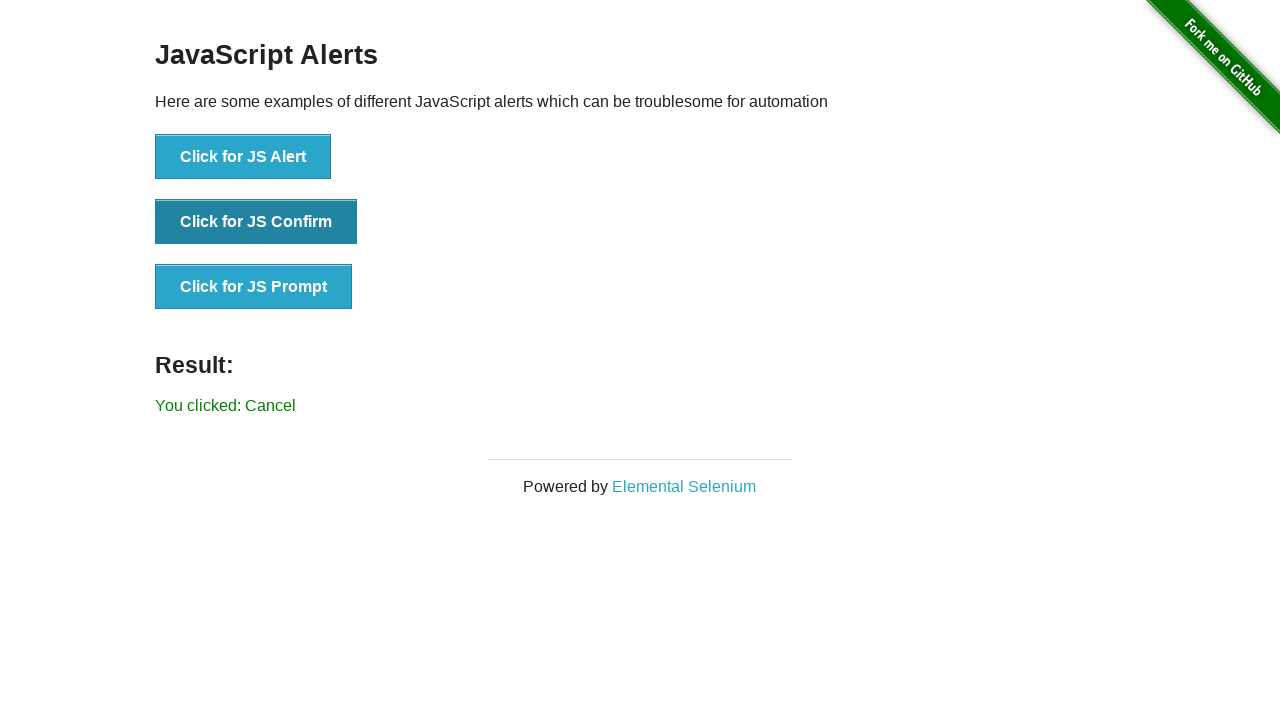

Verified 'You clicked: Cancel' text appears after dismissing the confirm dialog
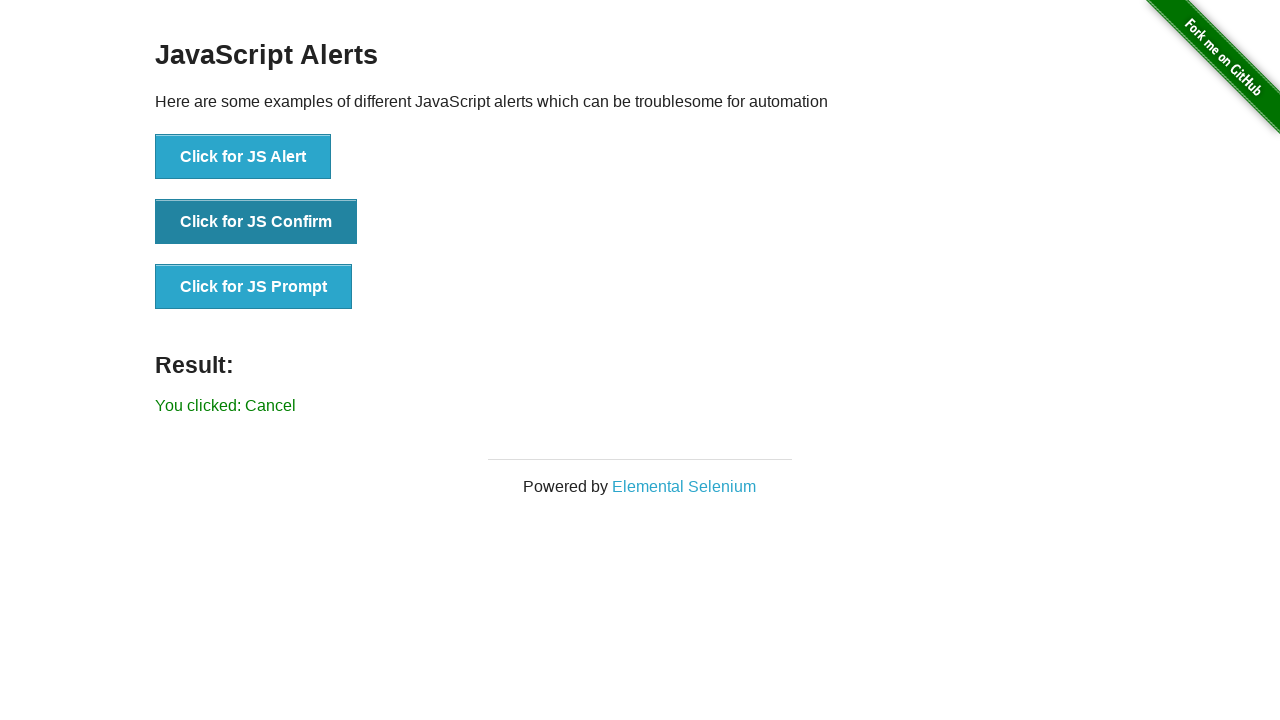

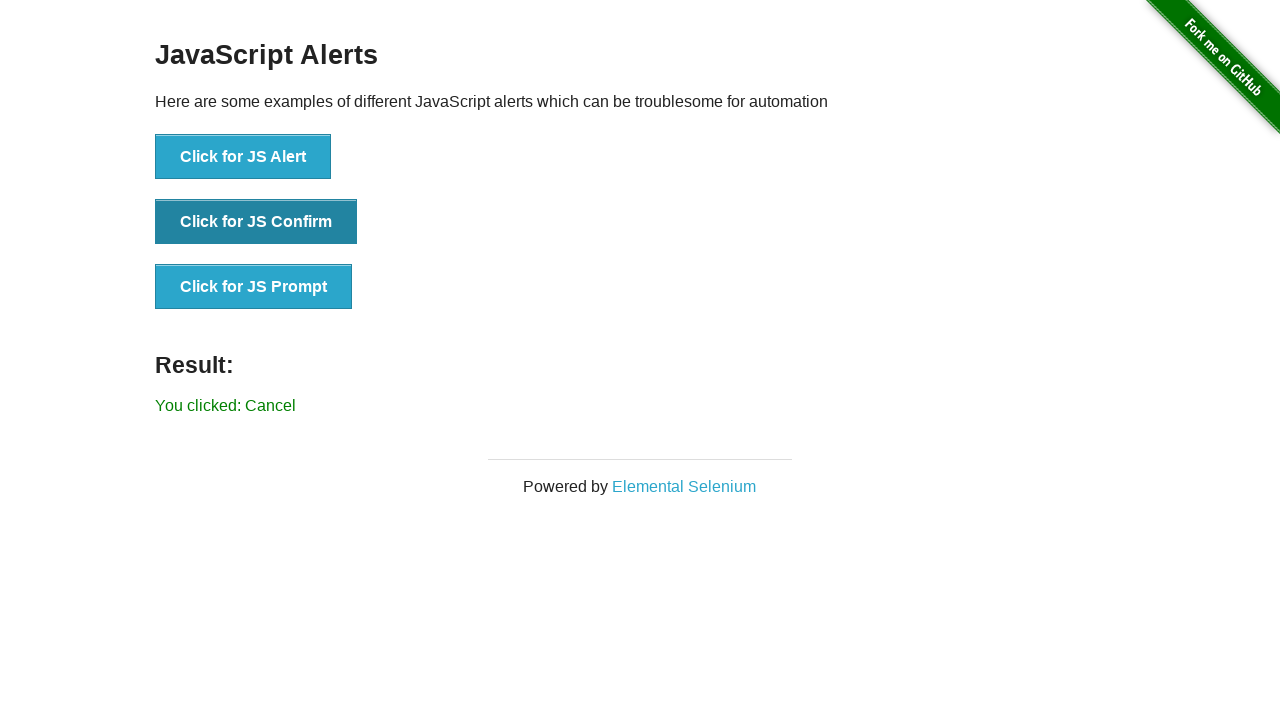